Tests a form that requires calculating the sum of two numbers displayed on the page and selecting the result from a dropdown menu

Starting URL: http://suninjuly.github.io/selects1.html

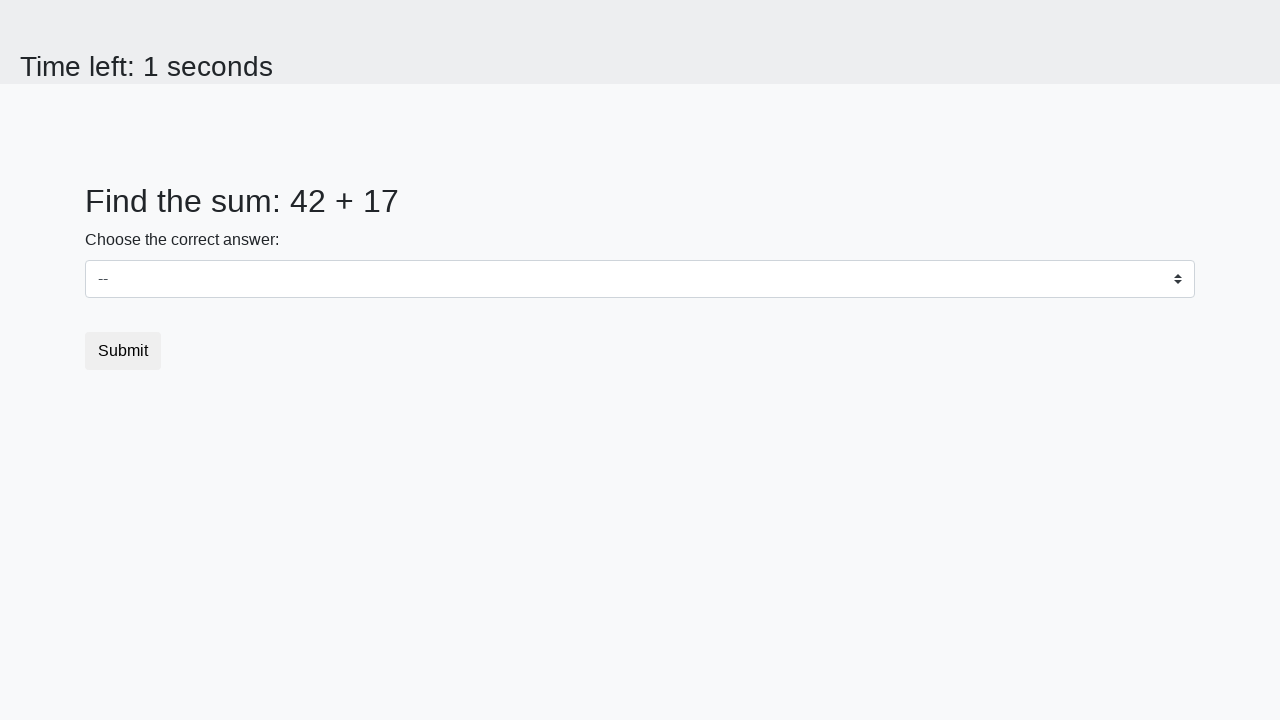

Extracted first number from #num1
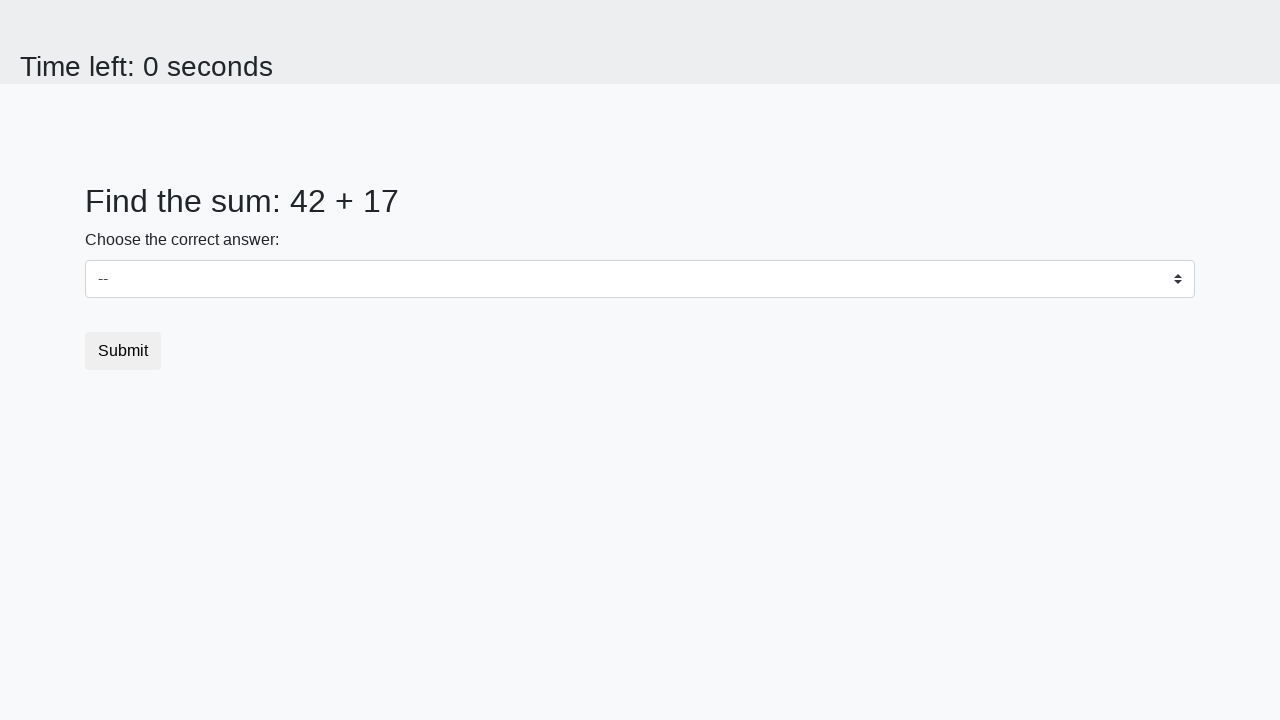

Extracted second number from #num2
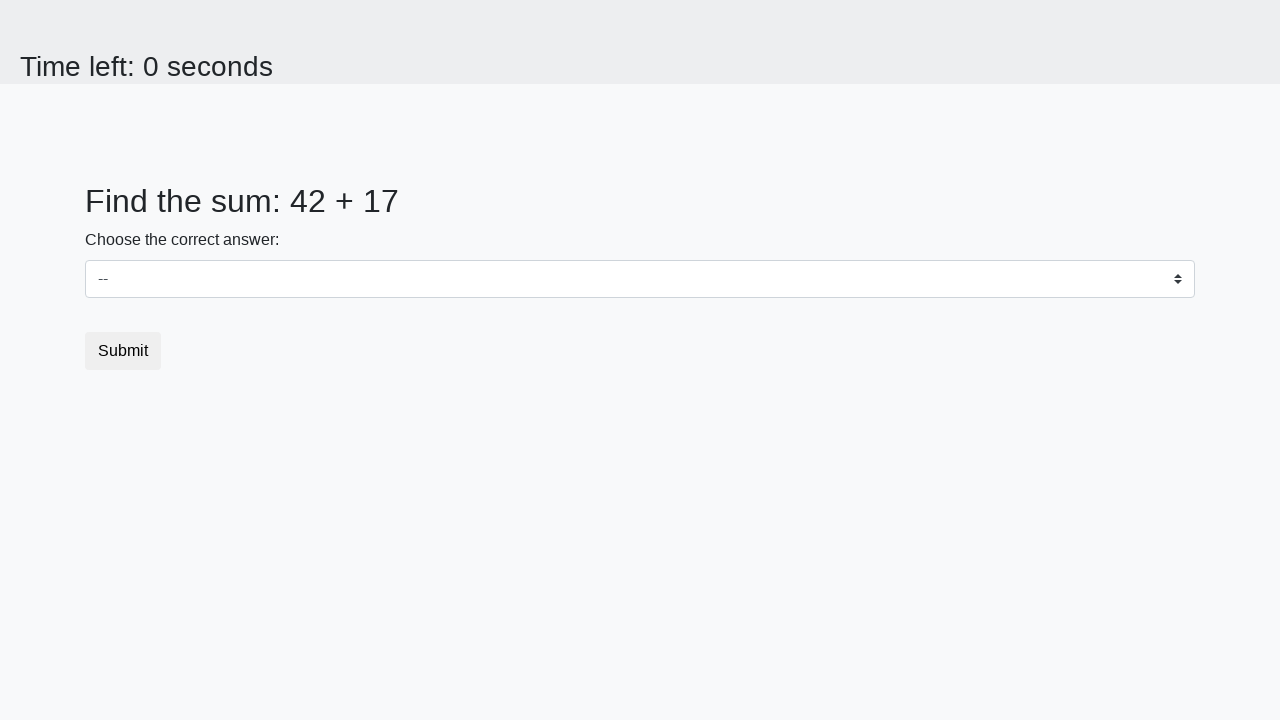

Calculated sum: 42 + 17 = 59
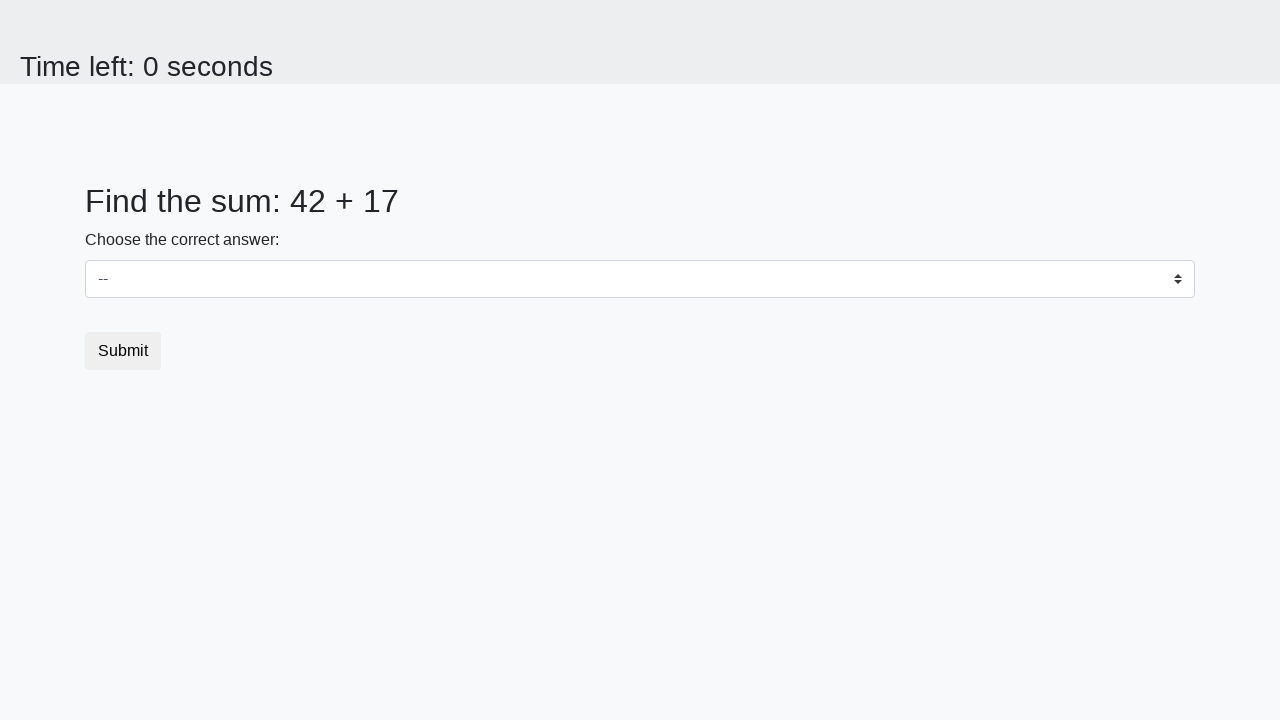

Selected '59' from dropdown menu on select
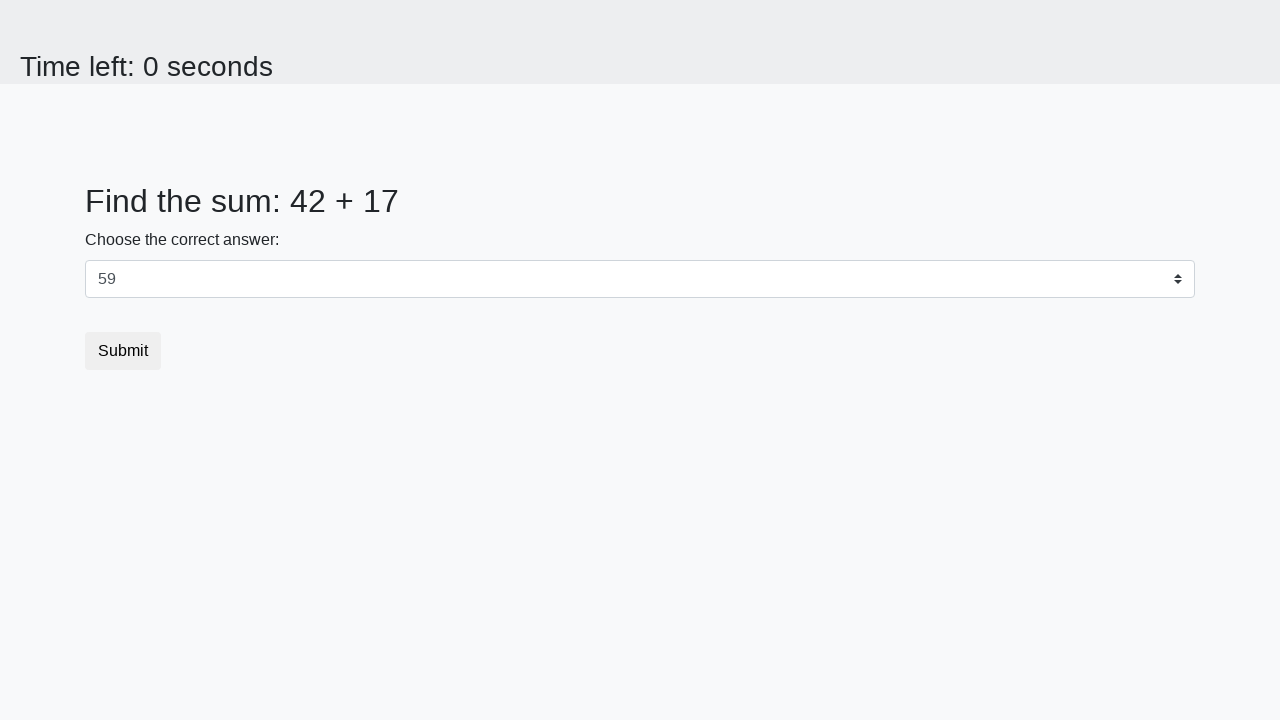

Clicked the submit button at (123, 351) on .btn
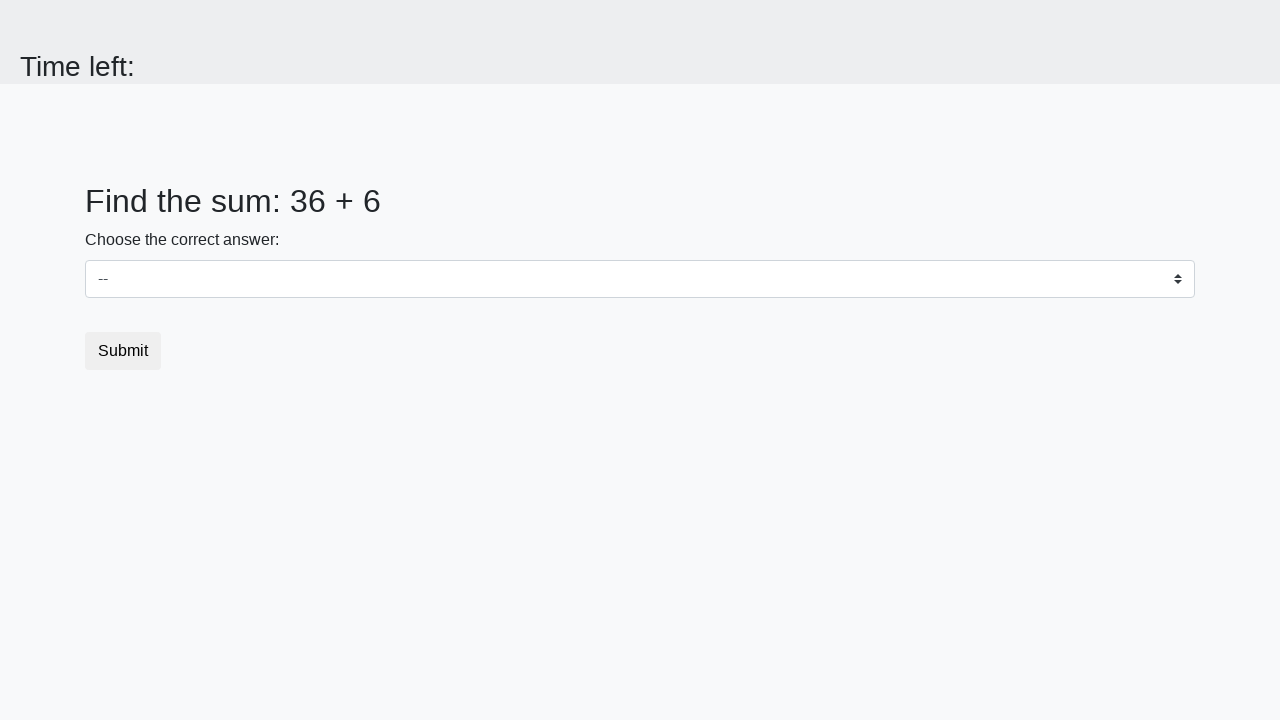

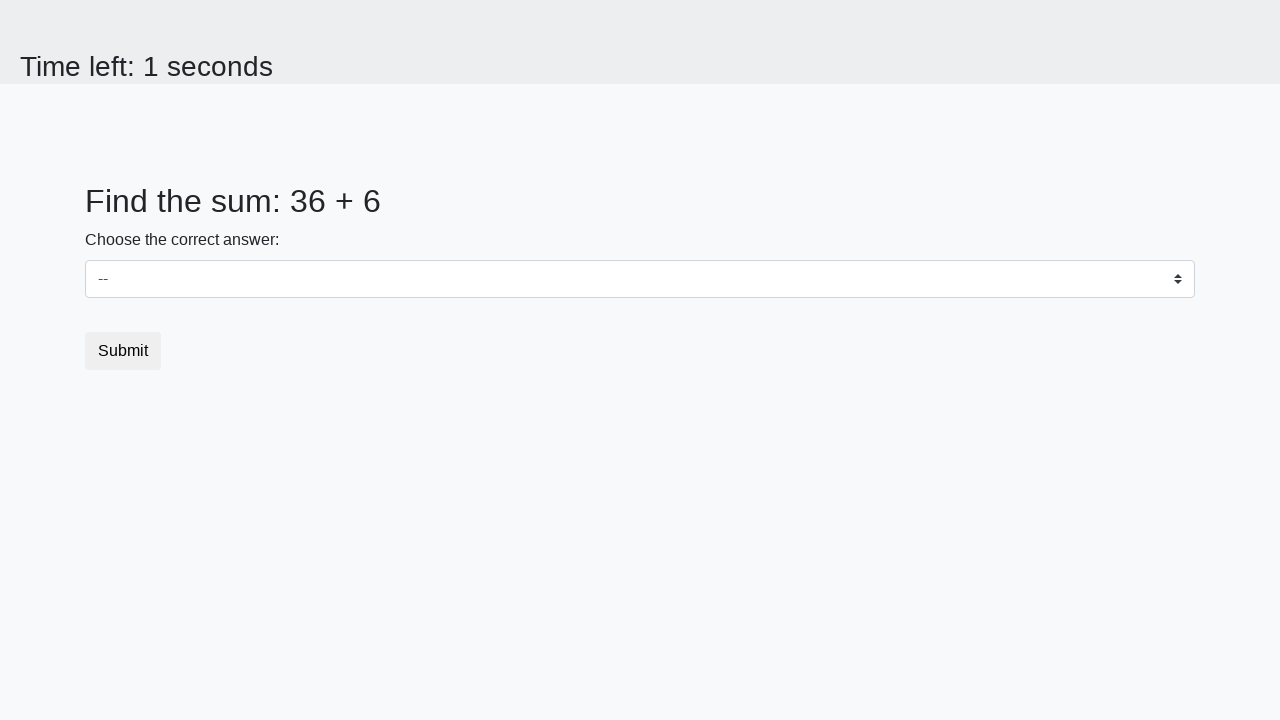